Tests click and hold interaction on a circle element, holding for 2 seconds and then releasing

Starting URL: https://www.kirupa.com/html5/press_and_hold.htm

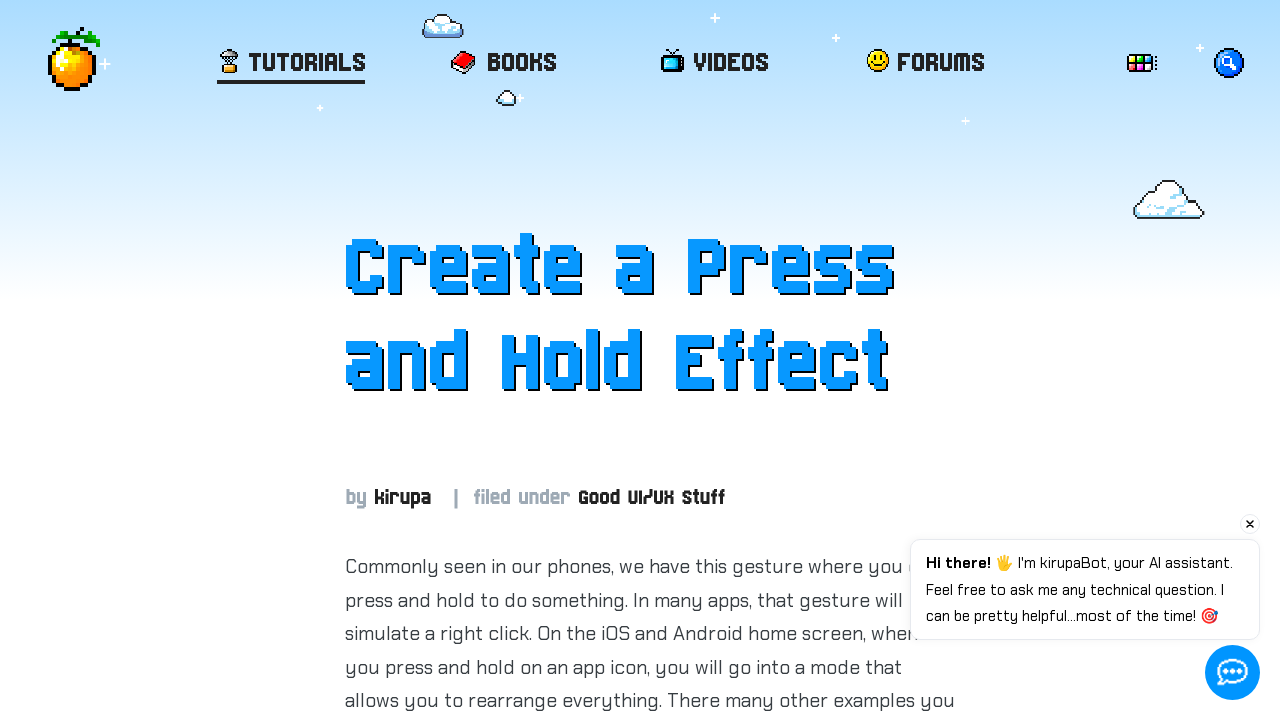

Hovered over circle element at (650, 361) on #item
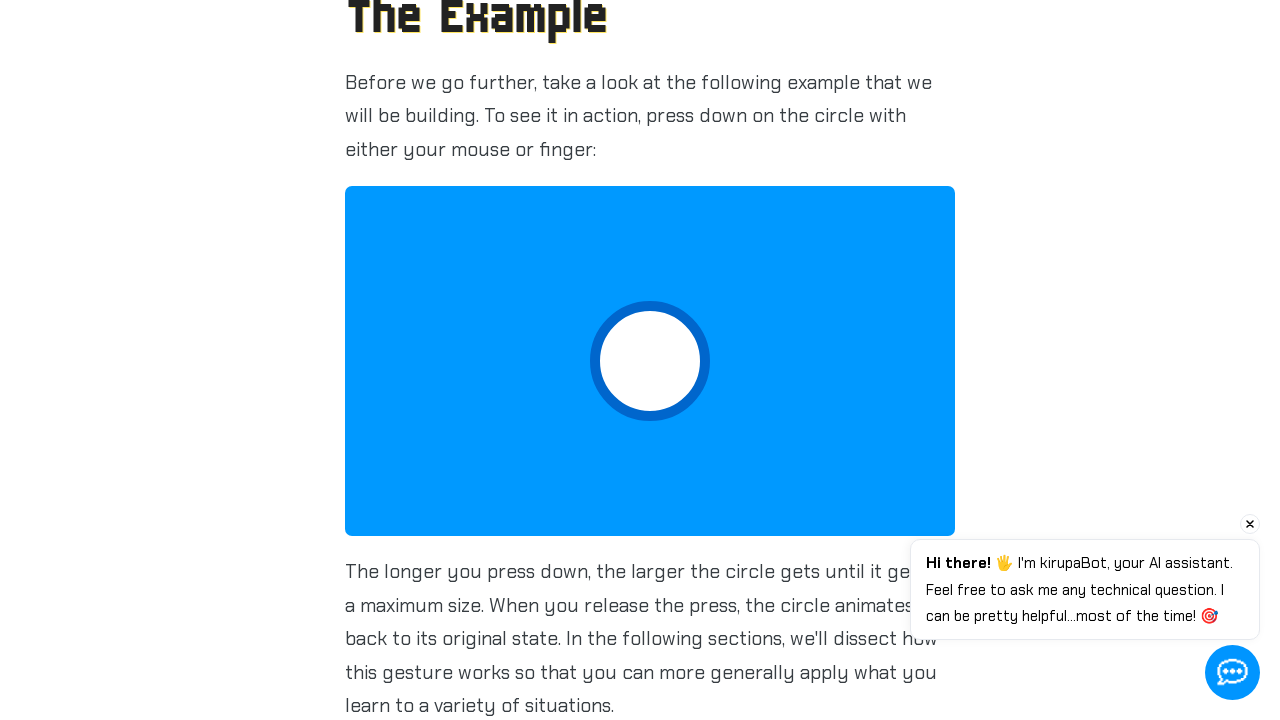

Pressed mouse button down on circle element at (650, 361)
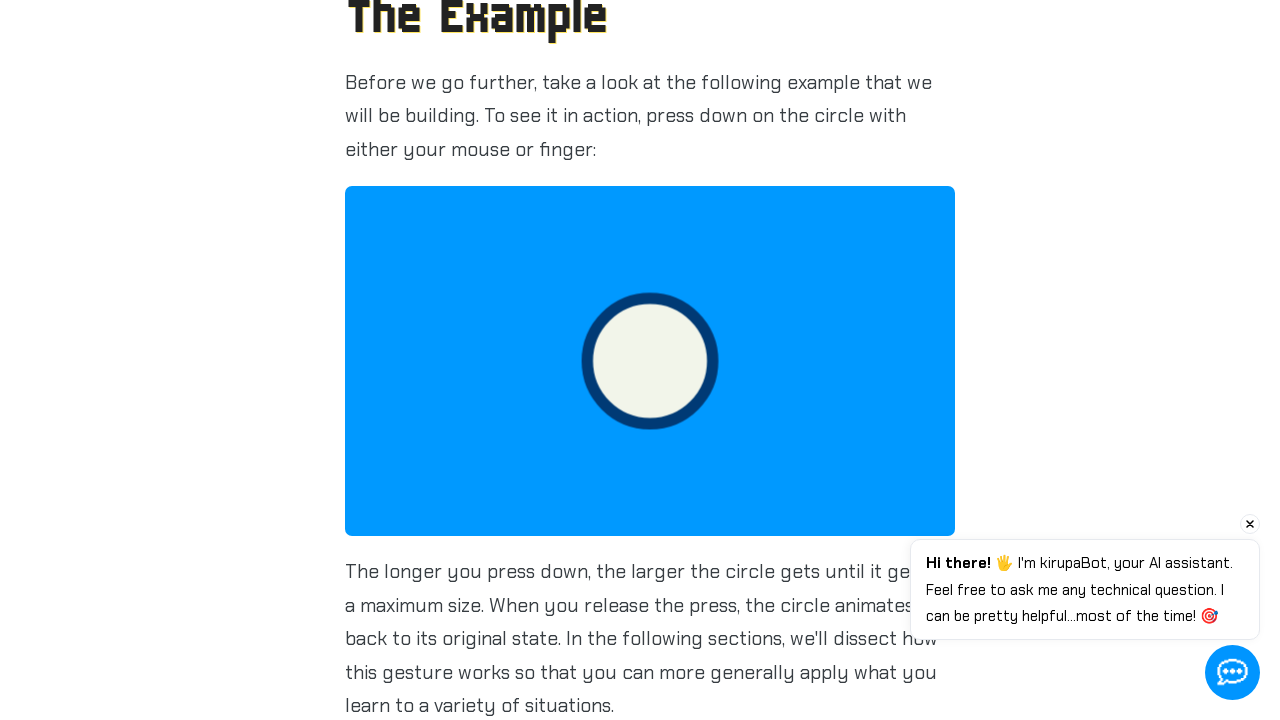

Held mouse button down for 2 seconds
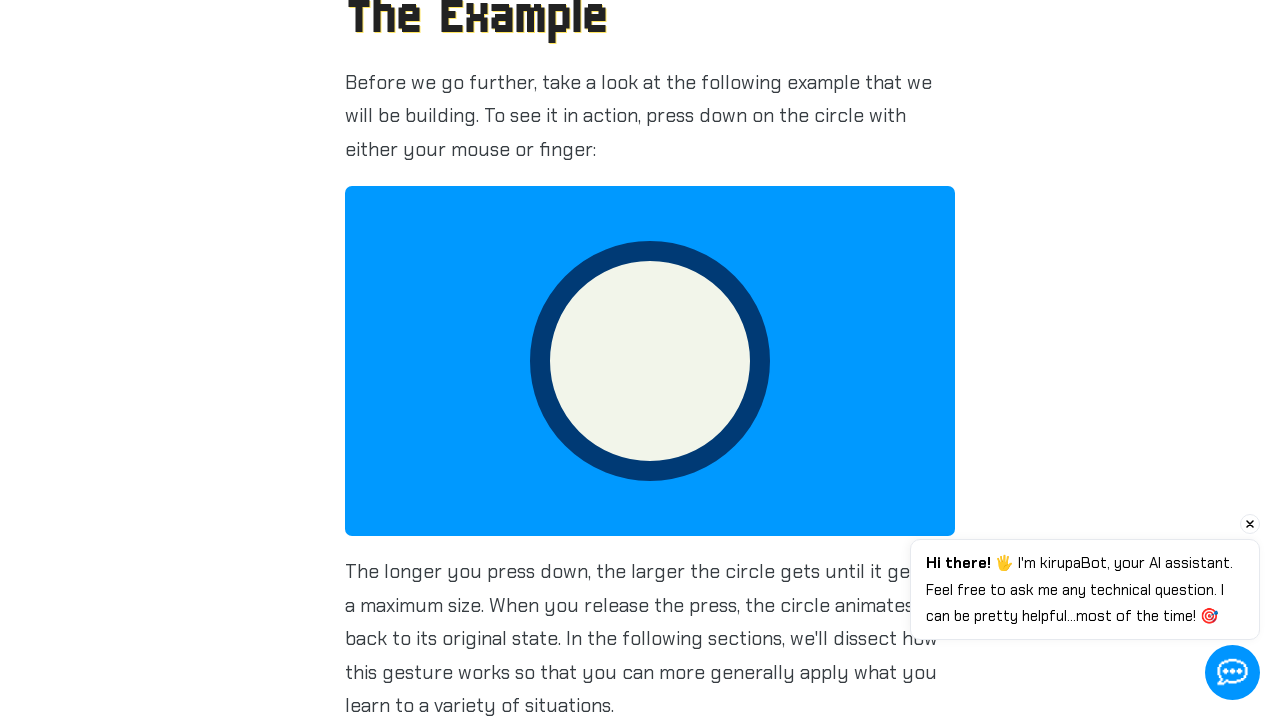

Released mouse button at (650, 361)
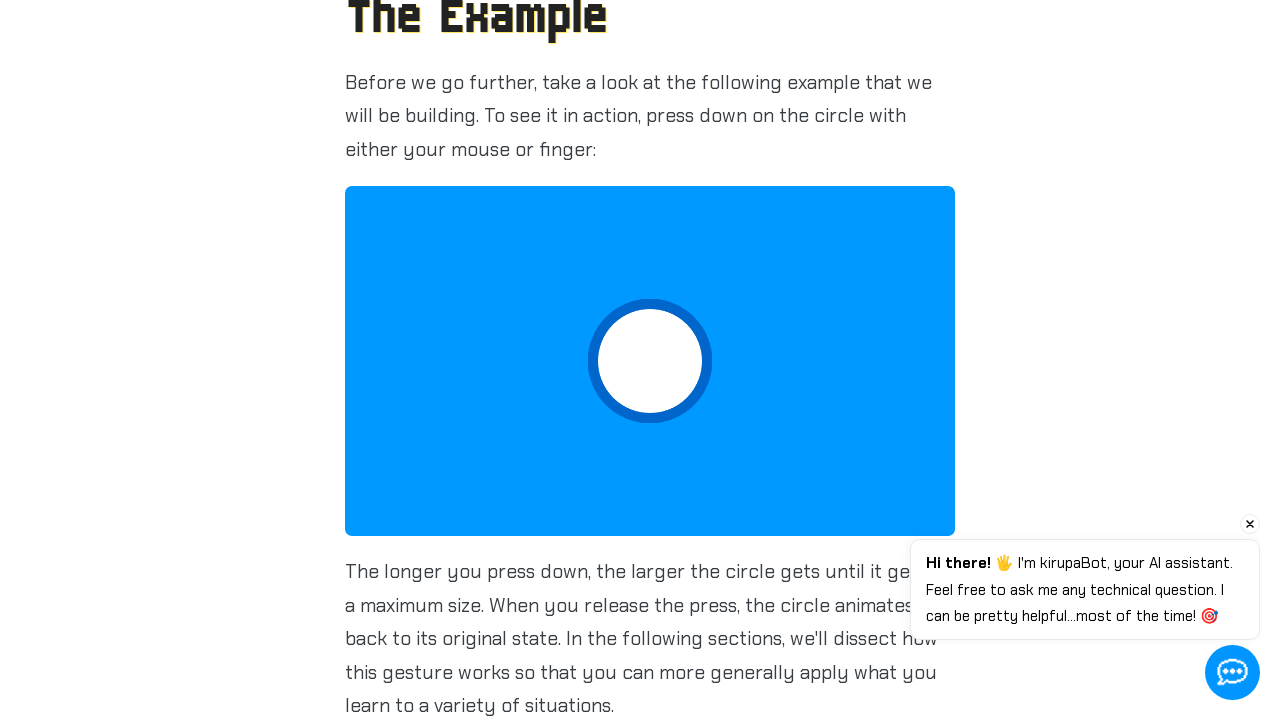

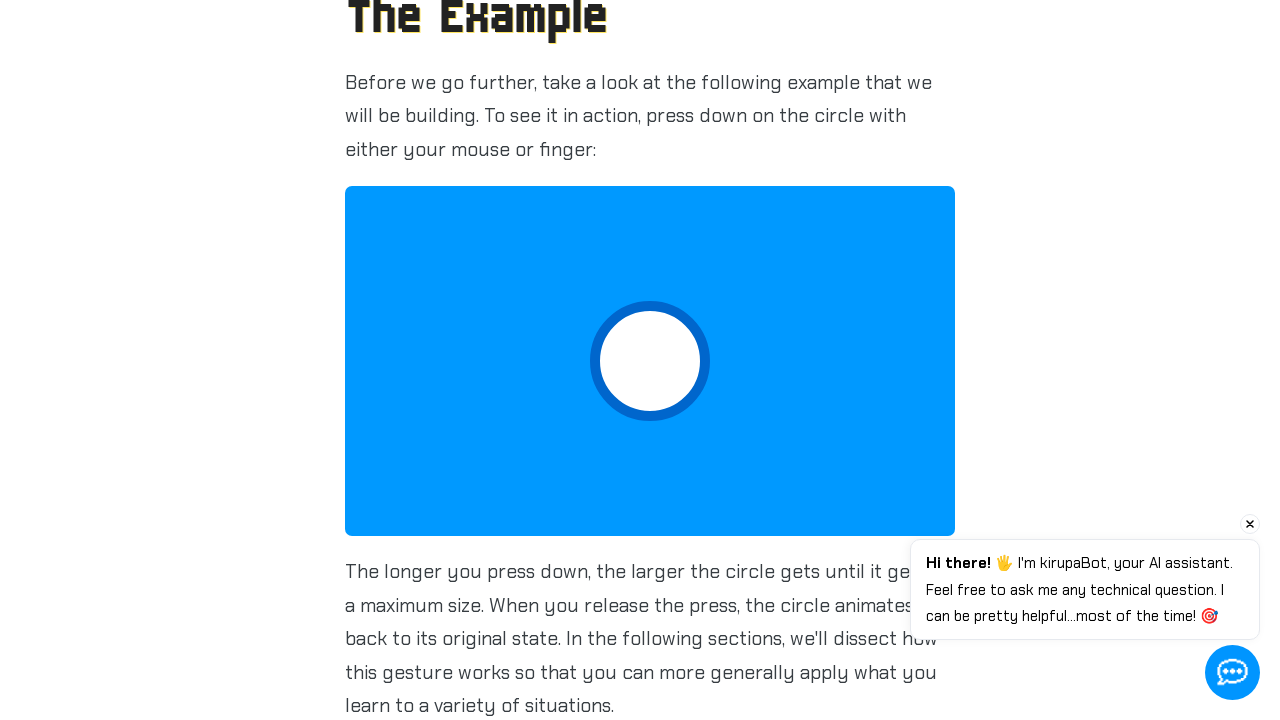